Tests registration form by filling required fields with user data and submitting the form

Starting URL: http://suninjuly.github.io/registration1.html

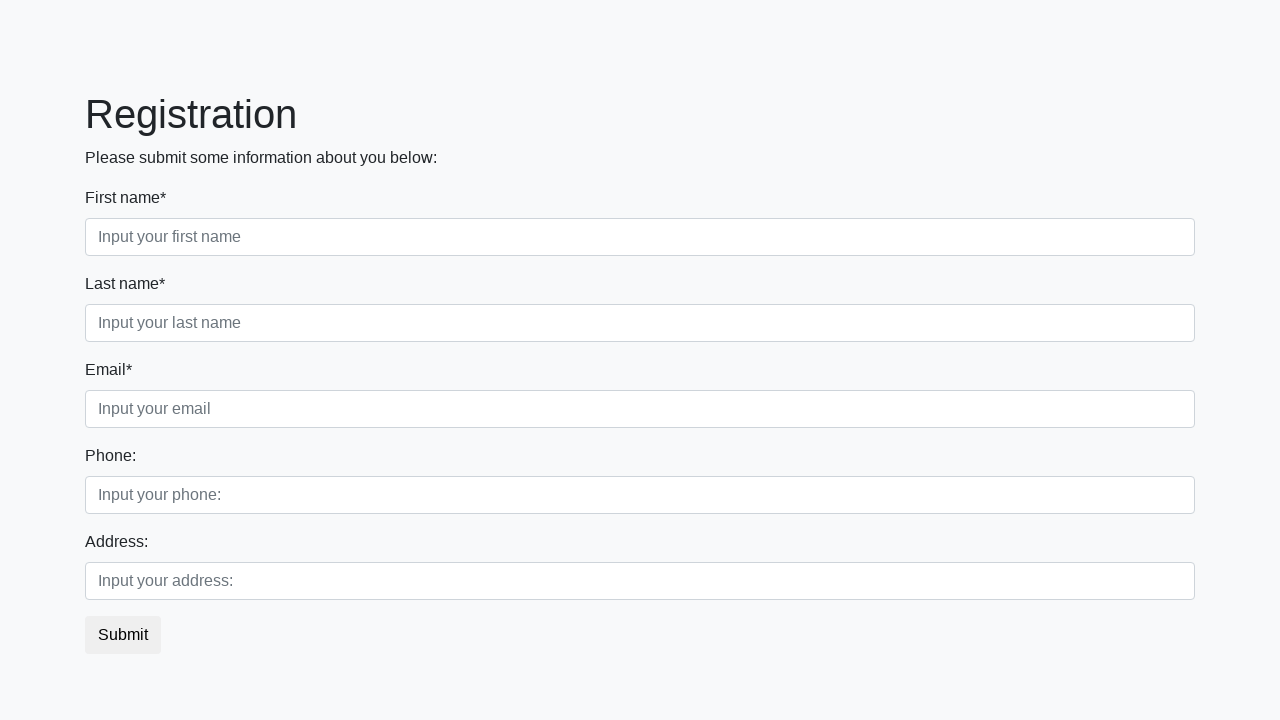

Located registration form element
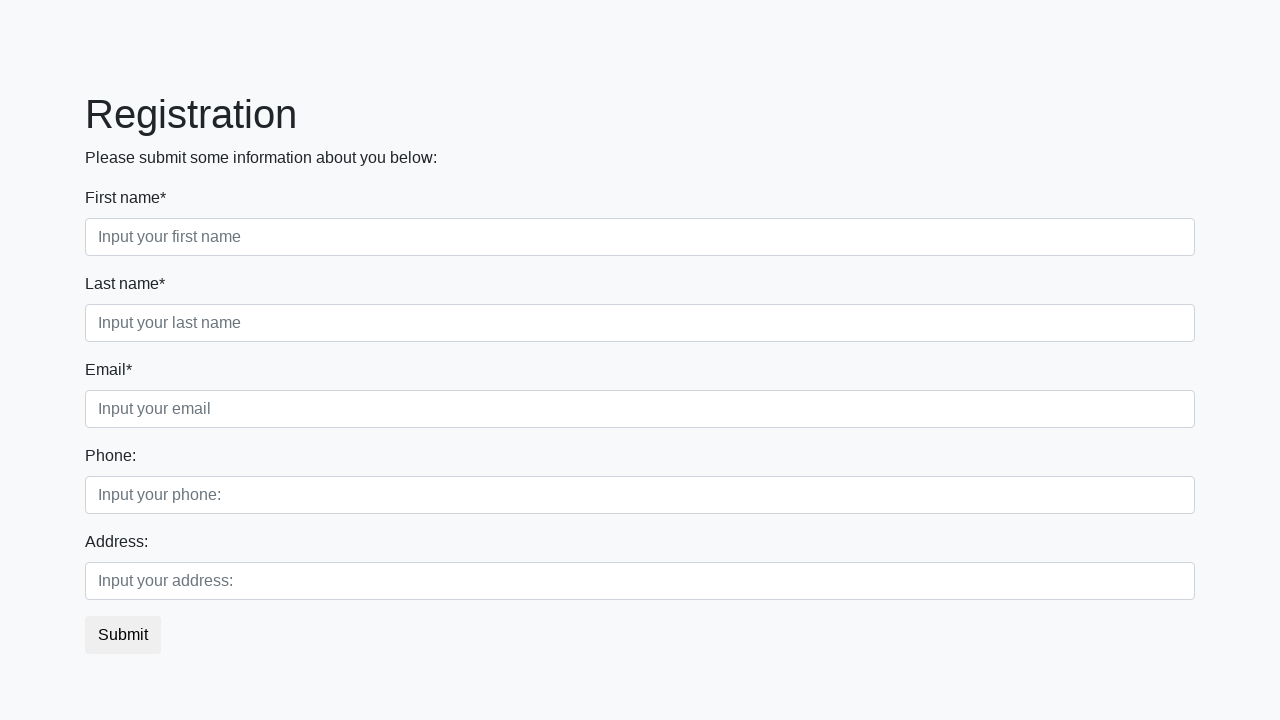

Found all required input fields in the form
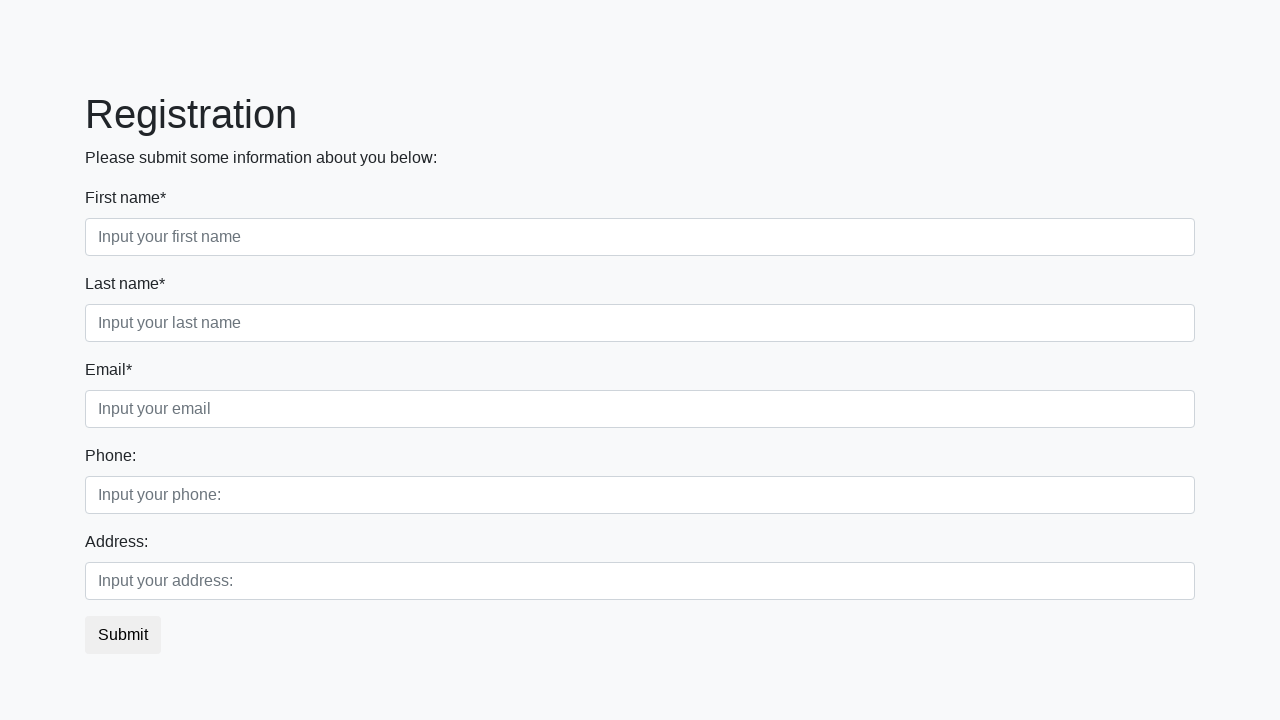

Filled first name field with 'Ivan' on form >> input[required] >> nth=0
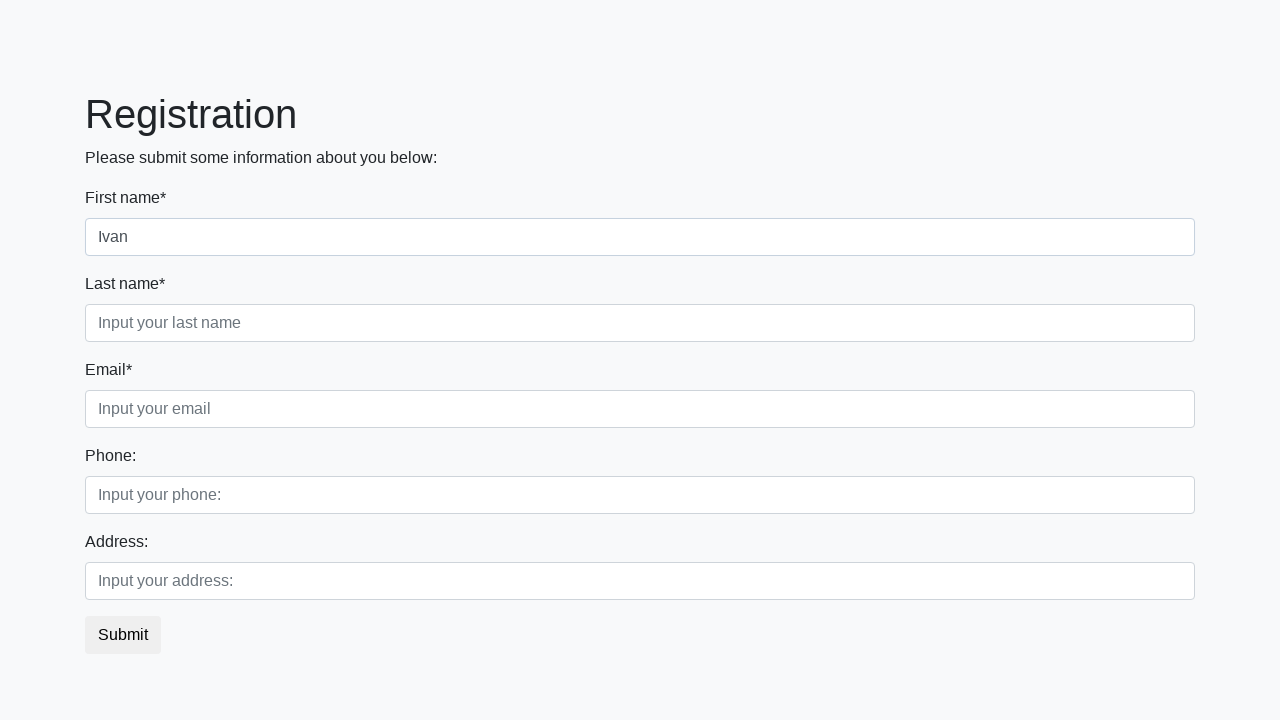

Filled last name field with 'Petrov' on form >> input[required] >> nth=1
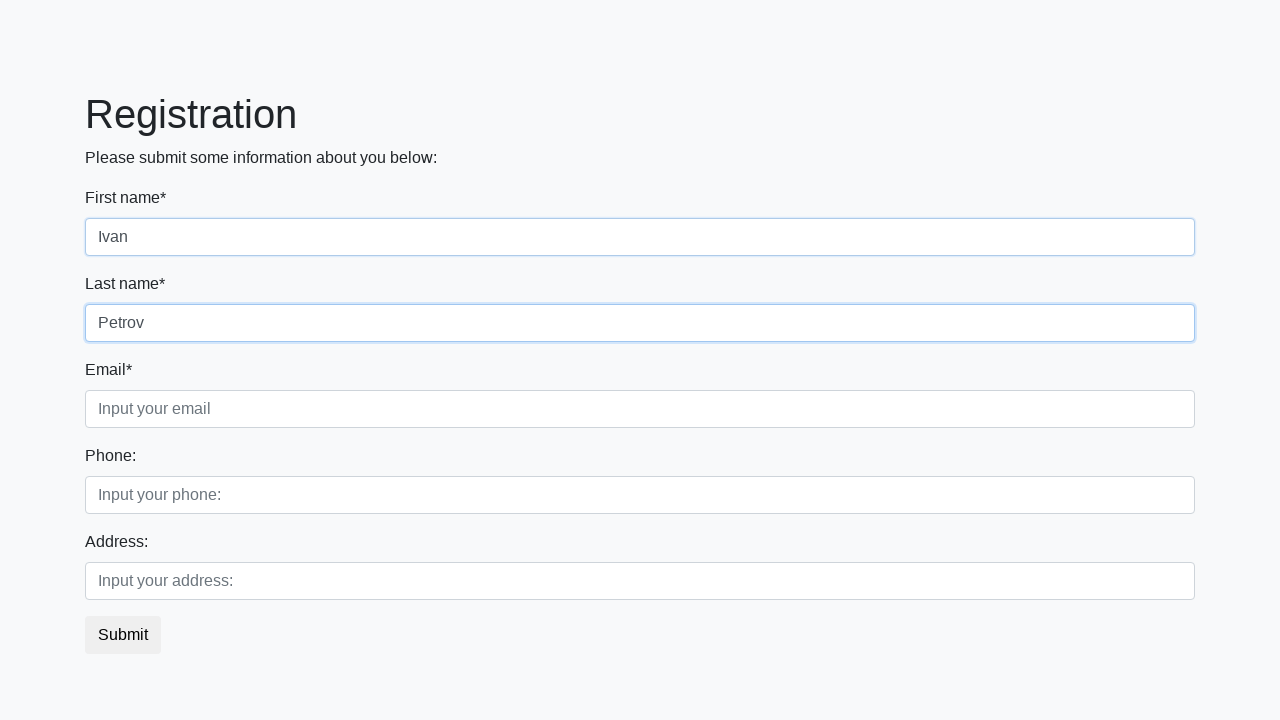

Filled email field with 'root@admin.ru' on form >> input[required] >> nth=2
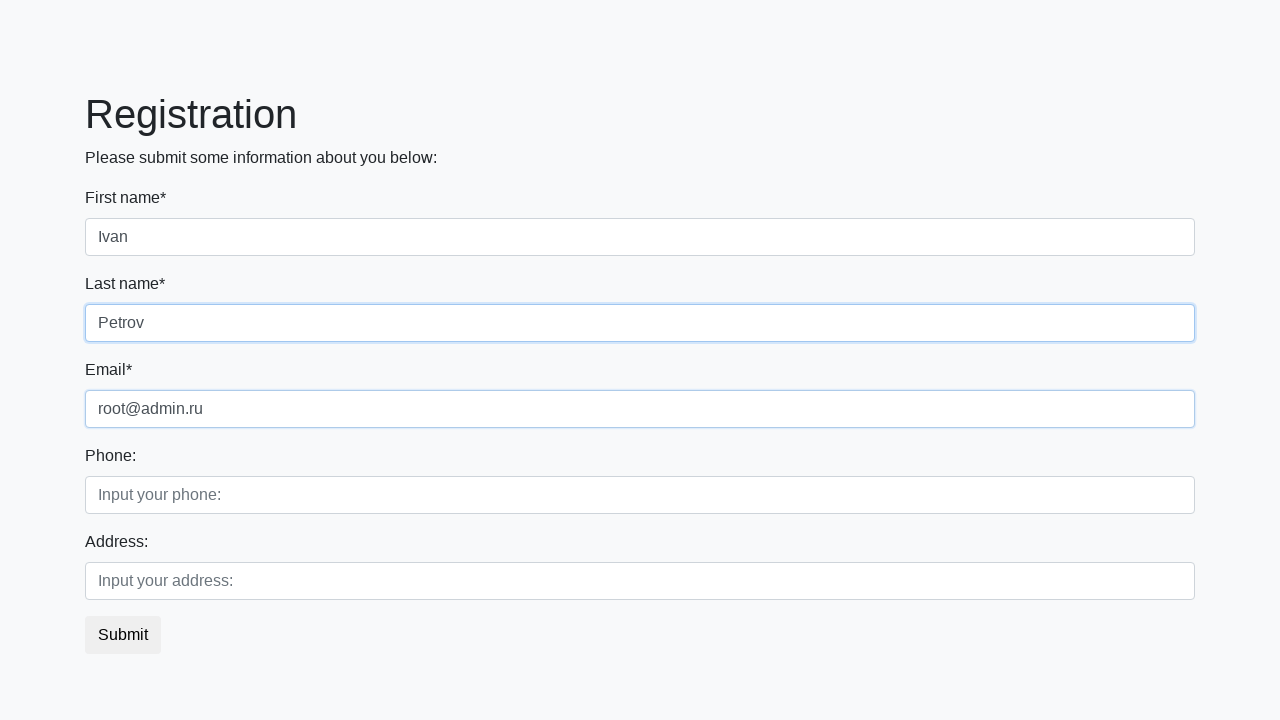

Clicked the submit button to submit the registration form at (123, 635) on button.btn
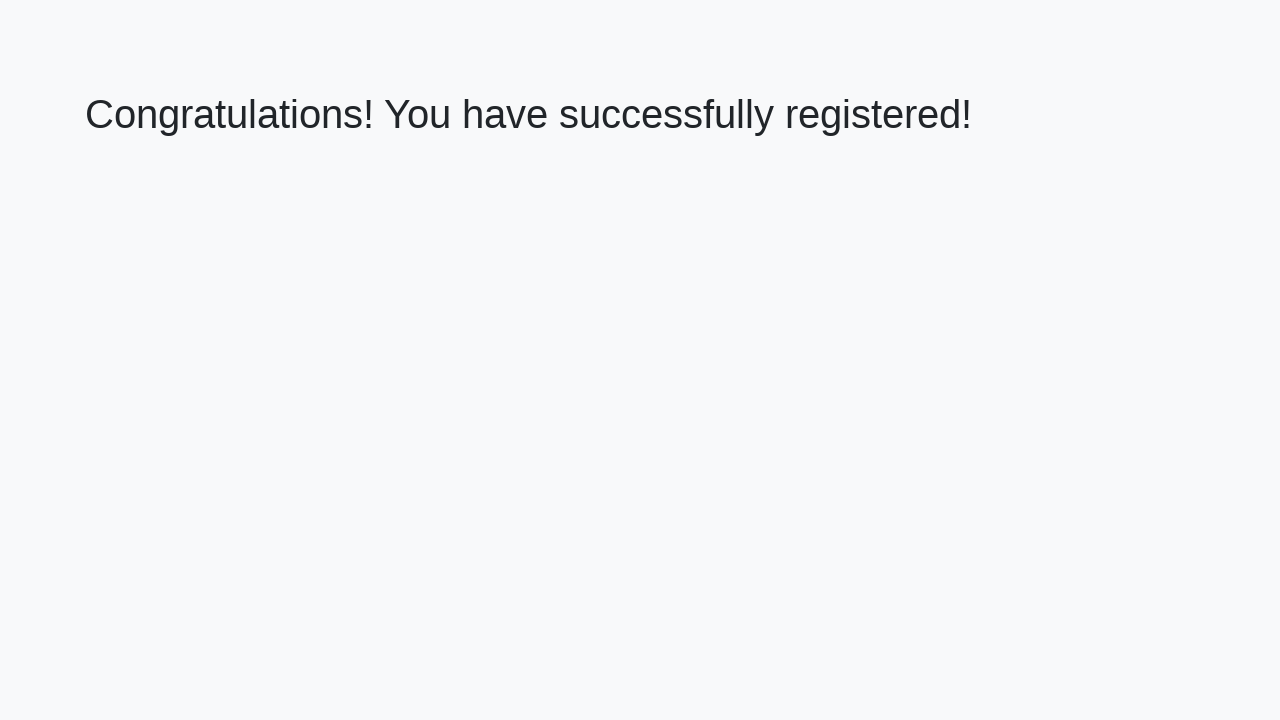

Registration success message appeared on the page
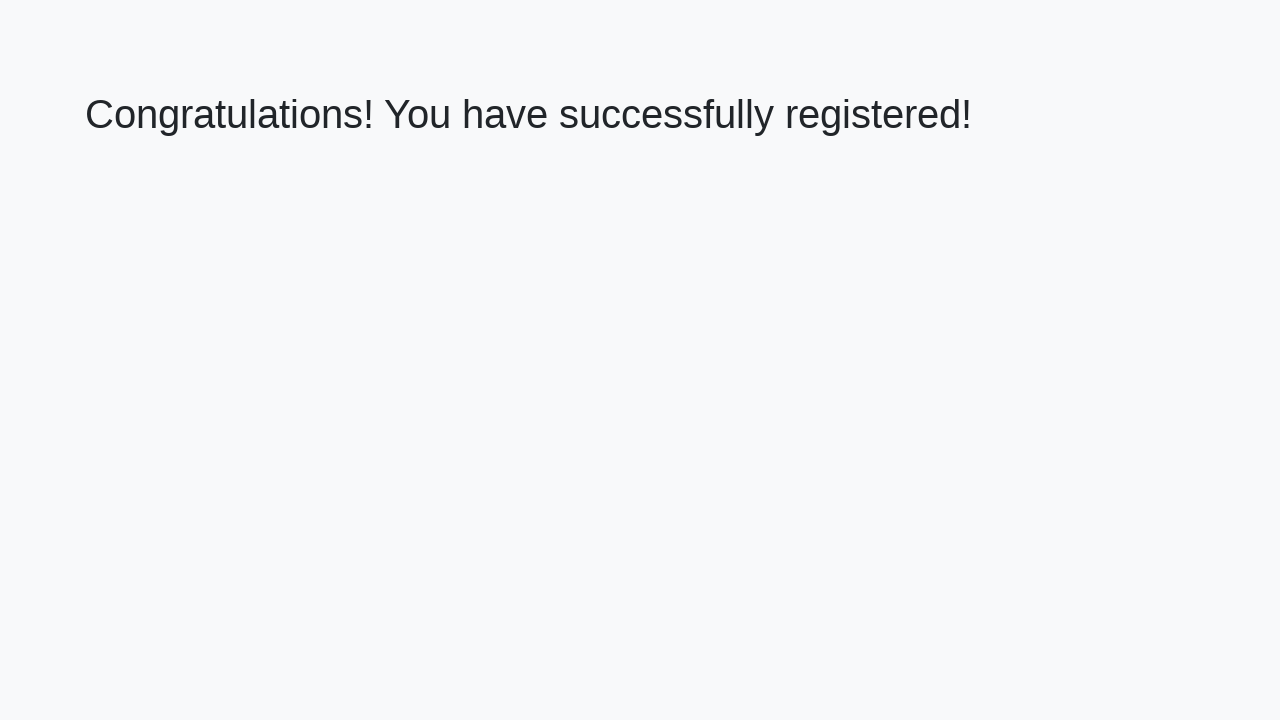

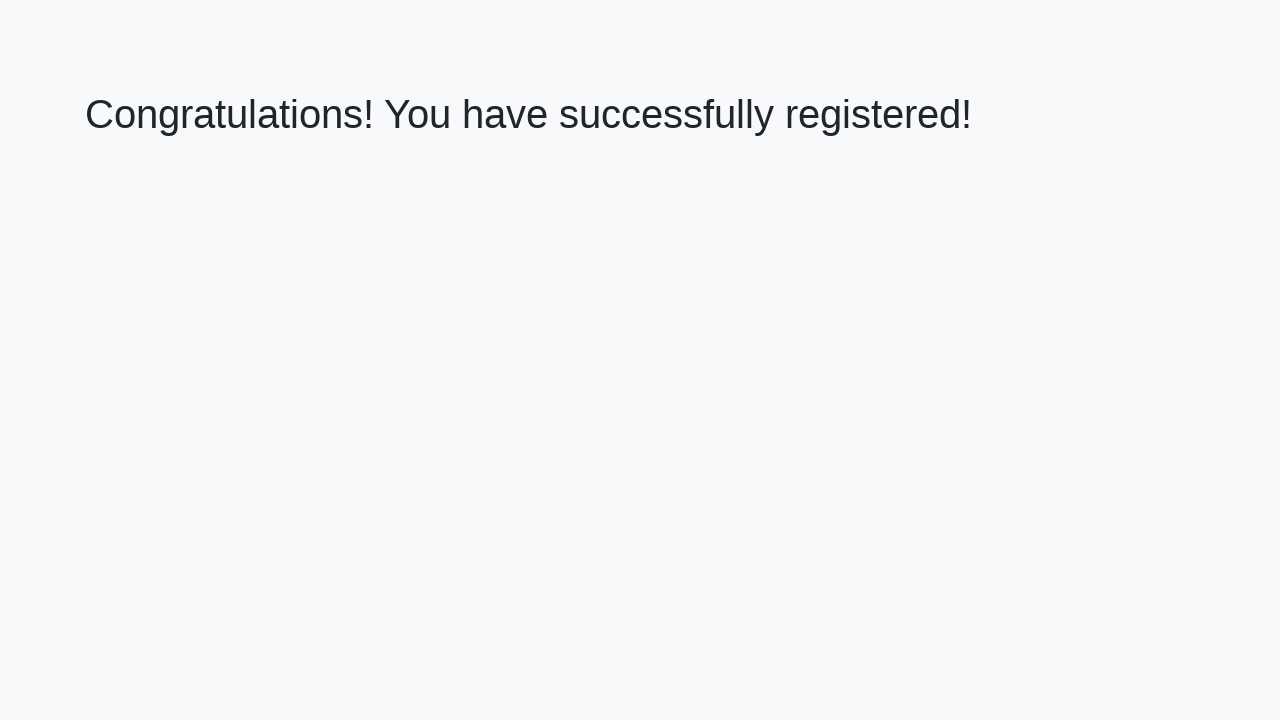